Practices XPath locator strategies by navigating DOM relationships (parent to child, sibling traversal, child to parent) and verifying elements can be located using complex XPath expressions on an automation practice page.

Starting URL: https://rahulshettyacademy.com/AutomationPractice/

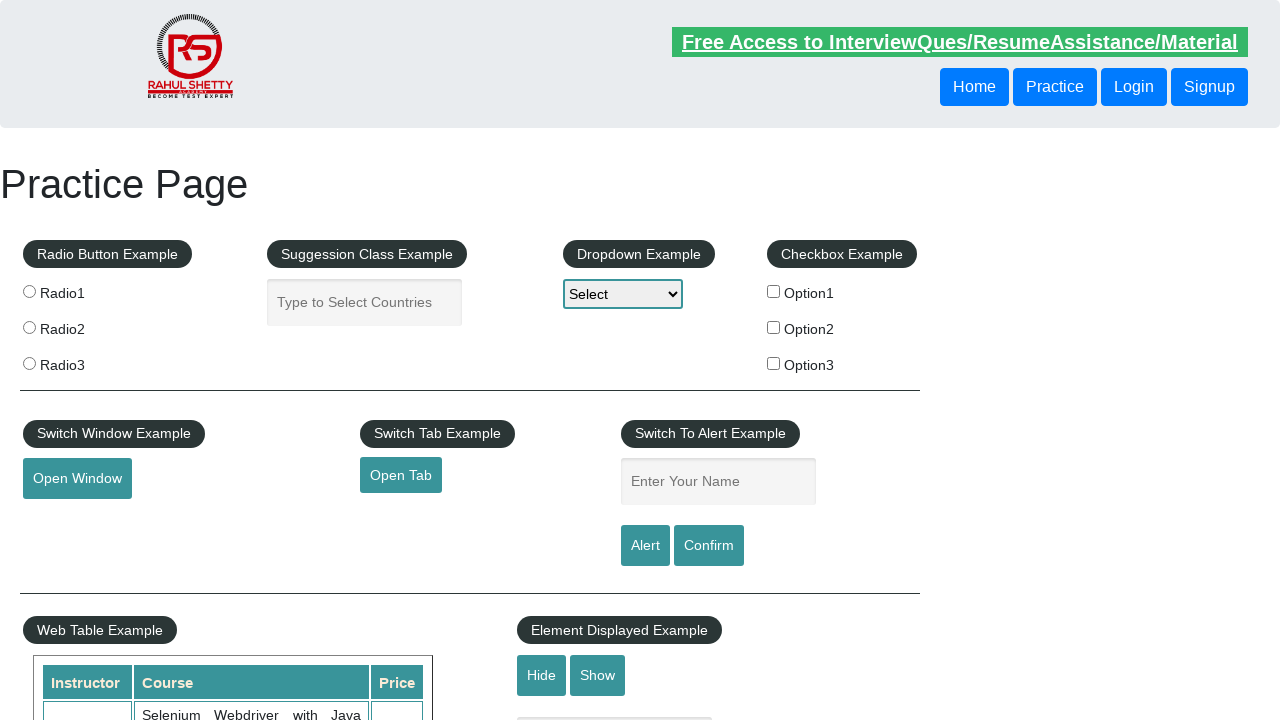

Waited for header button element to load
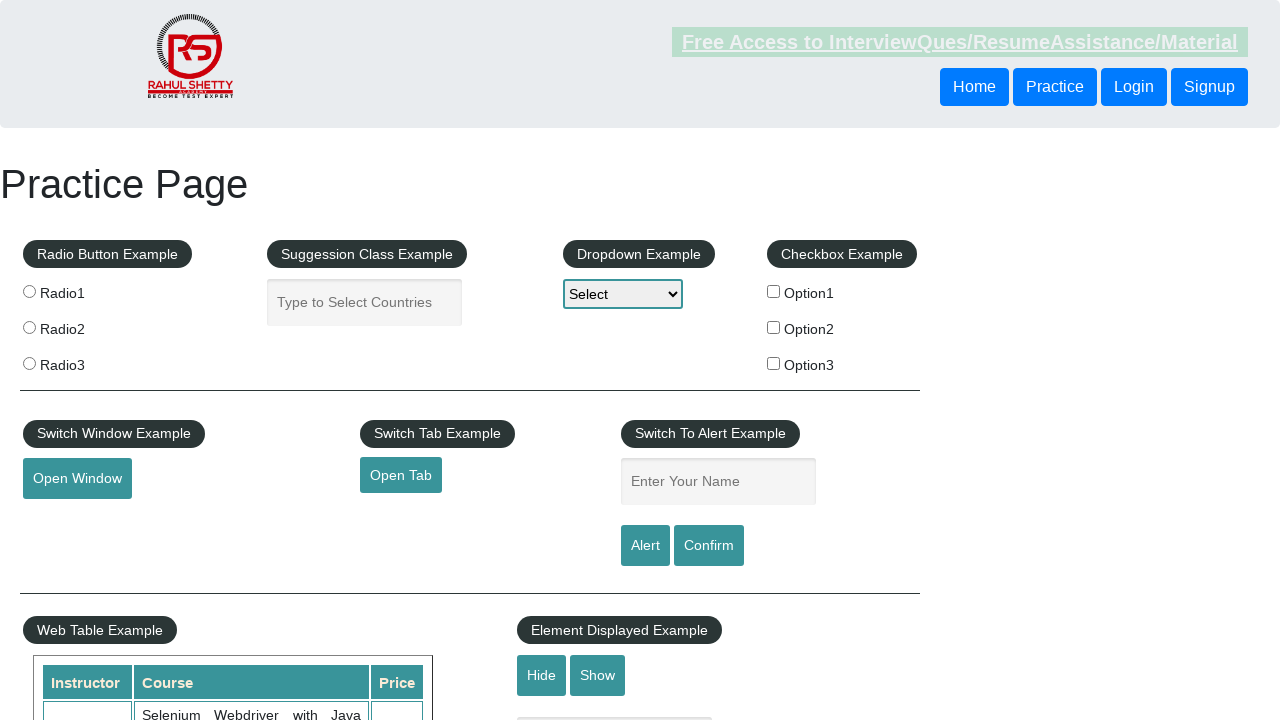

Located first sibling button using XPath following-sibling traversal
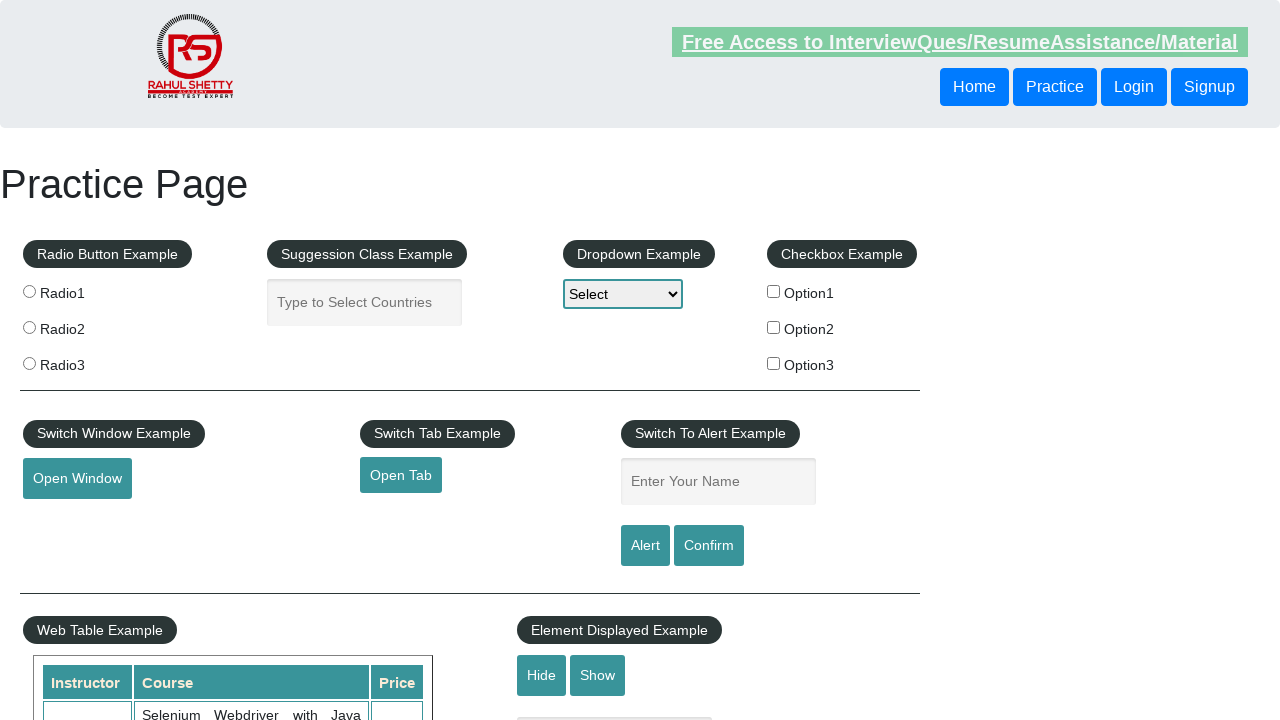

First sibling button became visible
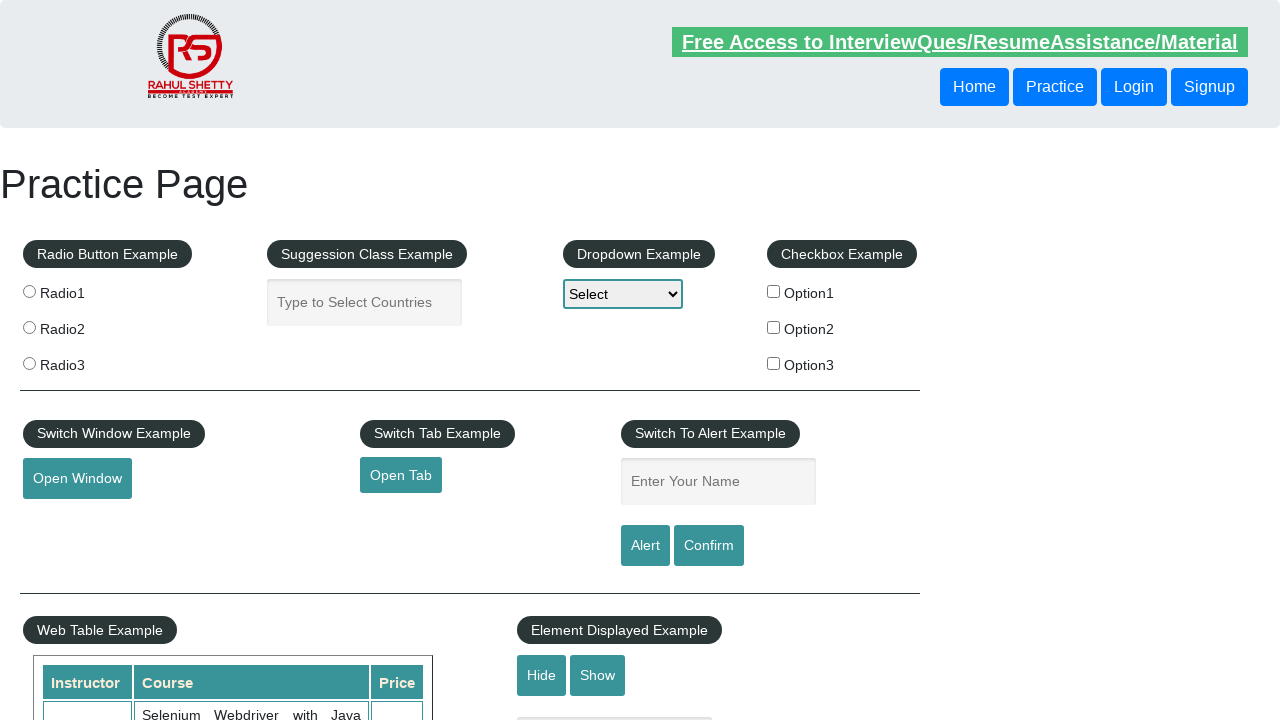

Located second sibling button using XPath following-sibling traversal
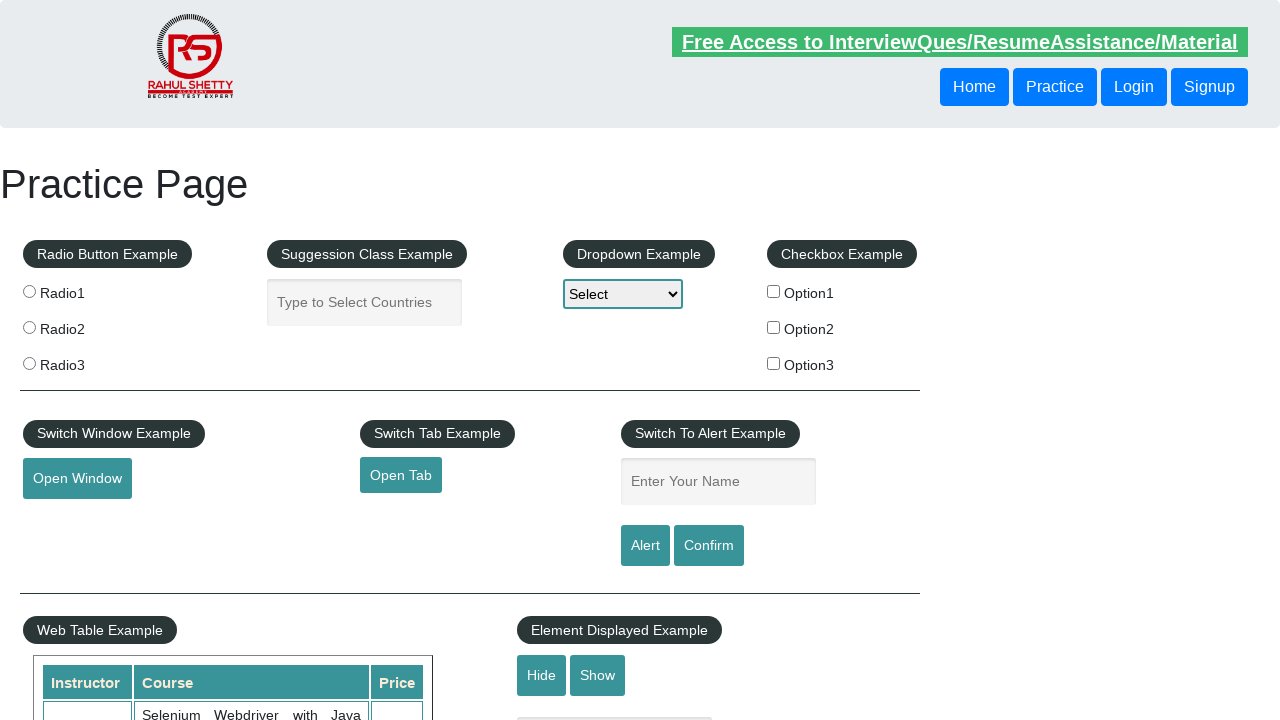

Second sibling button became visible
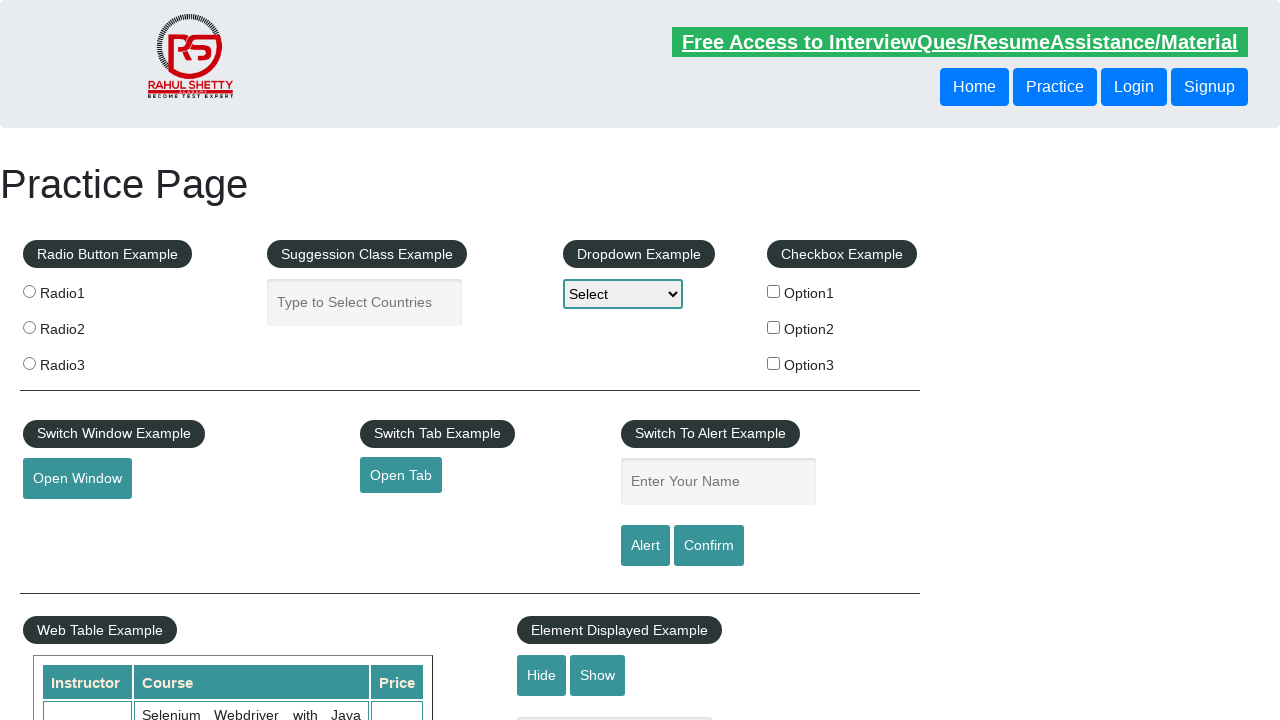

Located complex element using sibling to parent to grandparent to anchor XPath traversal
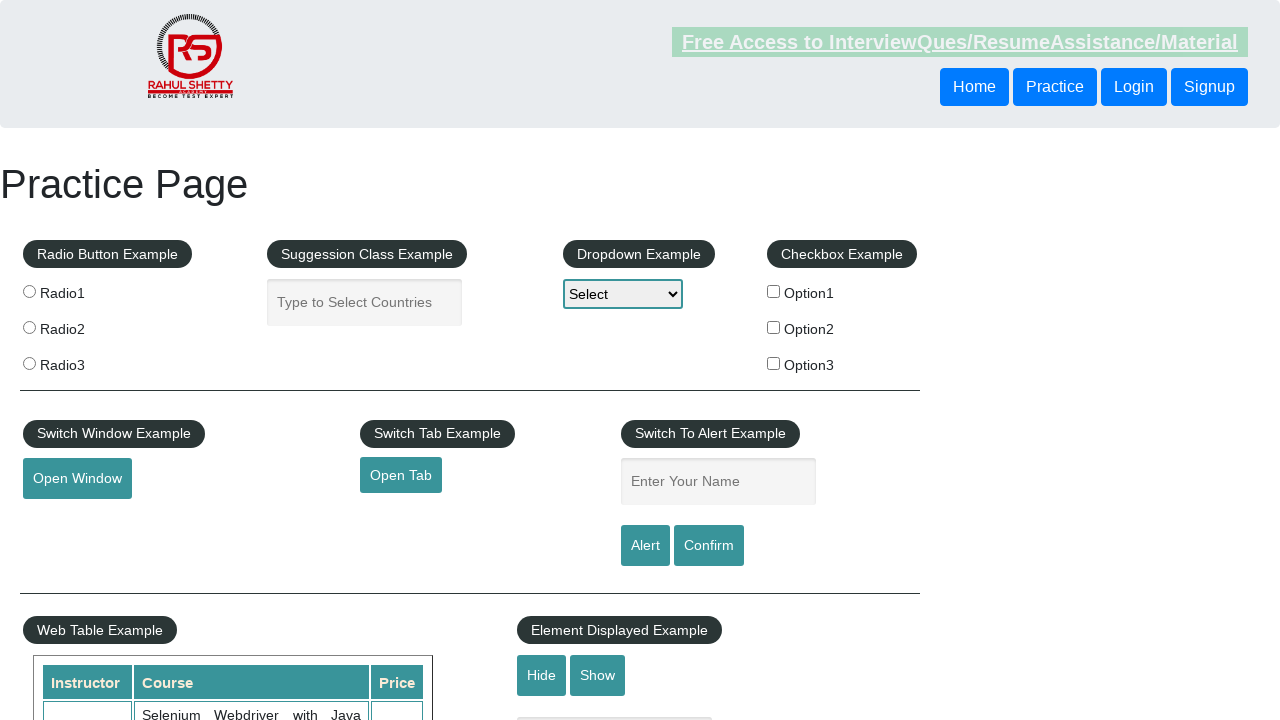

Complex traversal element became visible
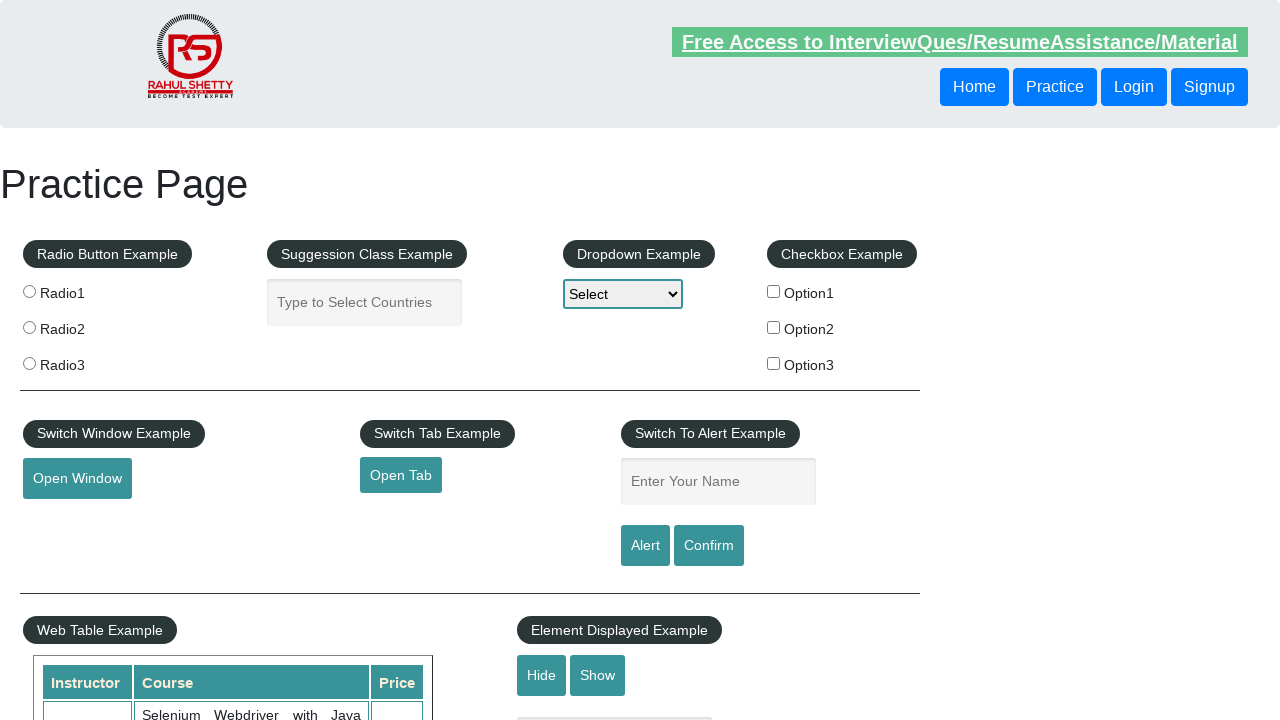

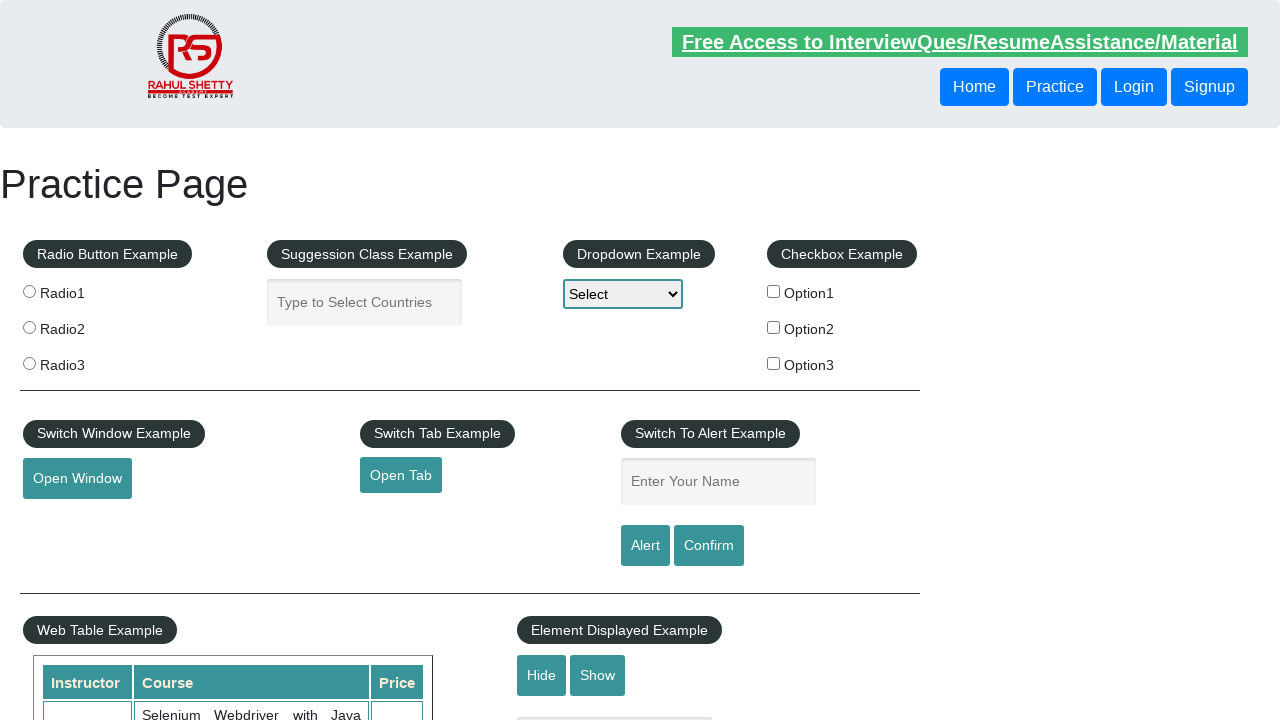